Simple test that navigates to the BITM (Bangladesh Institute of Training and Management) website and loads the homepage

Starting URL: http://www.bitm.org.bd/

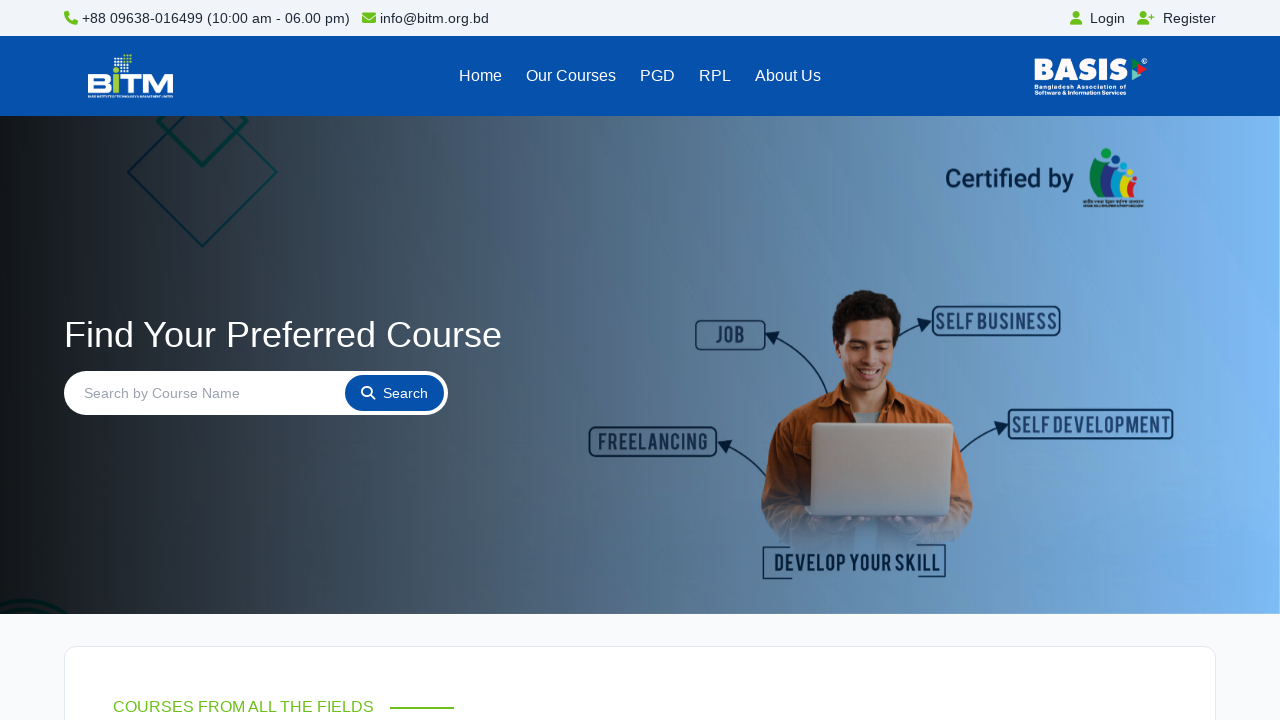

Waited for BITM homepage to load (domcontentloaded state)
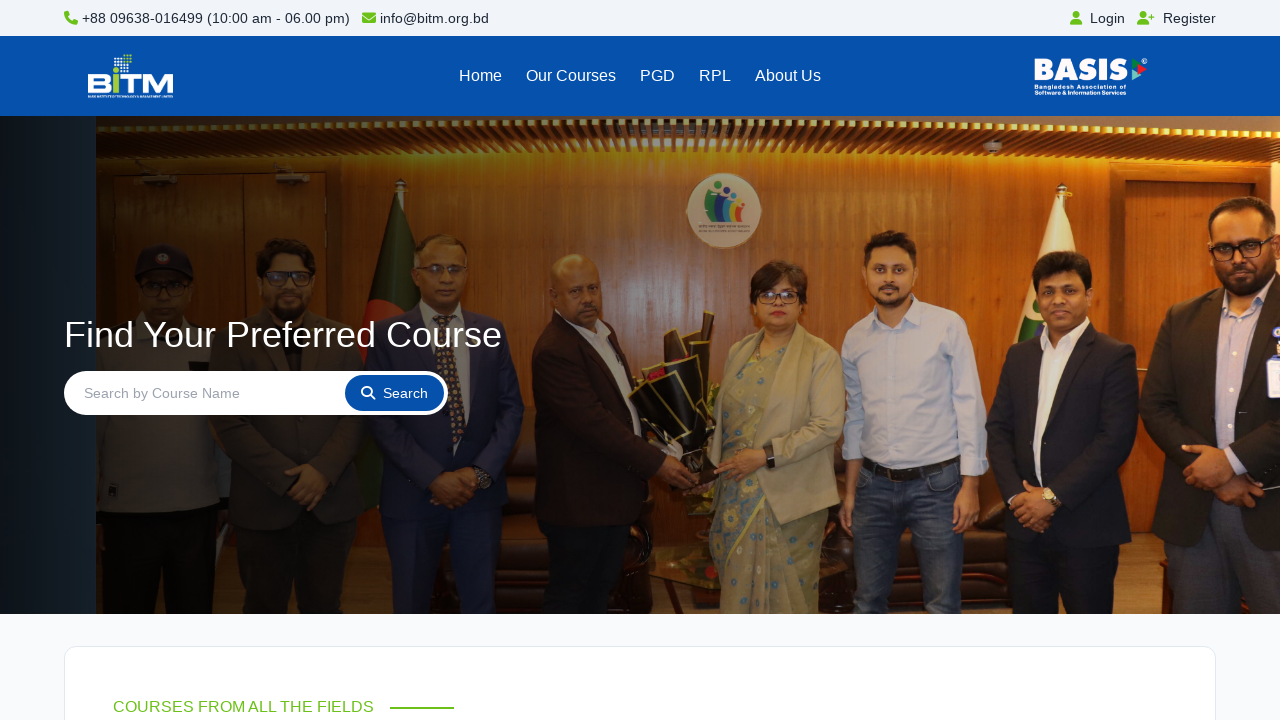

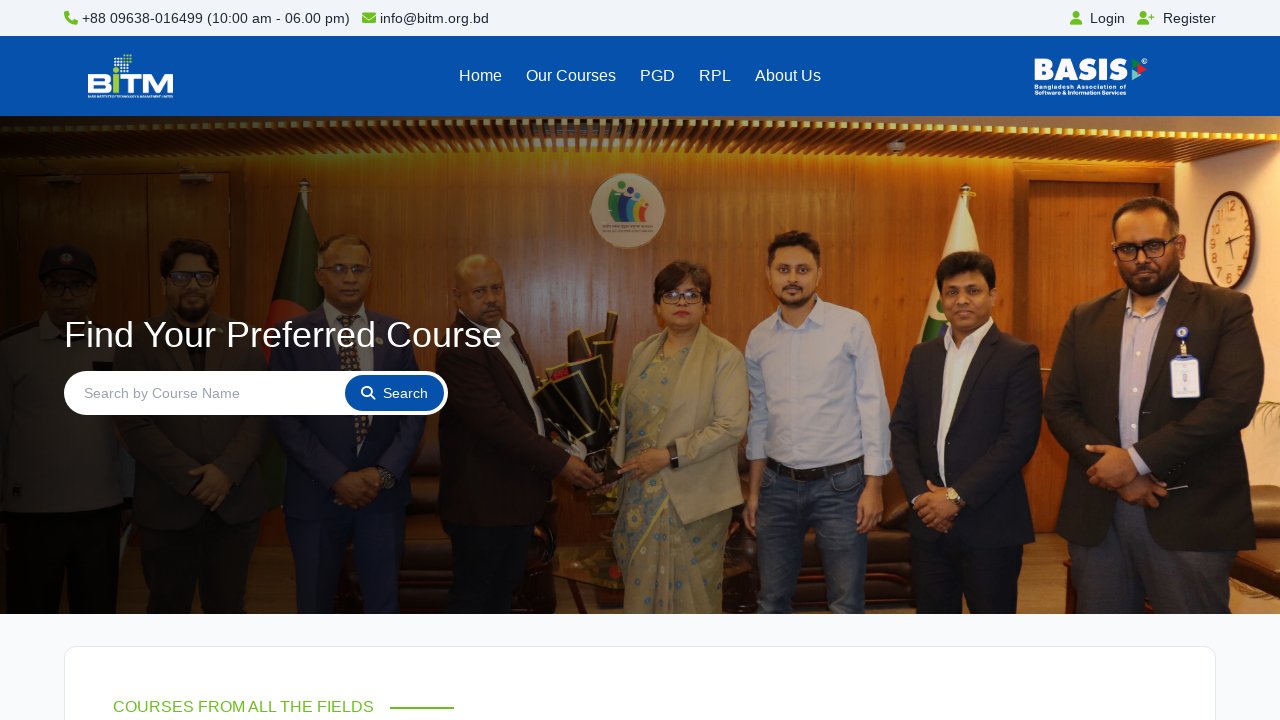